Tests the Monitors category by clicking on it, selecting the first monitor, and verifying product details are displayed

Starting URL: https://www.demoblaze.com/

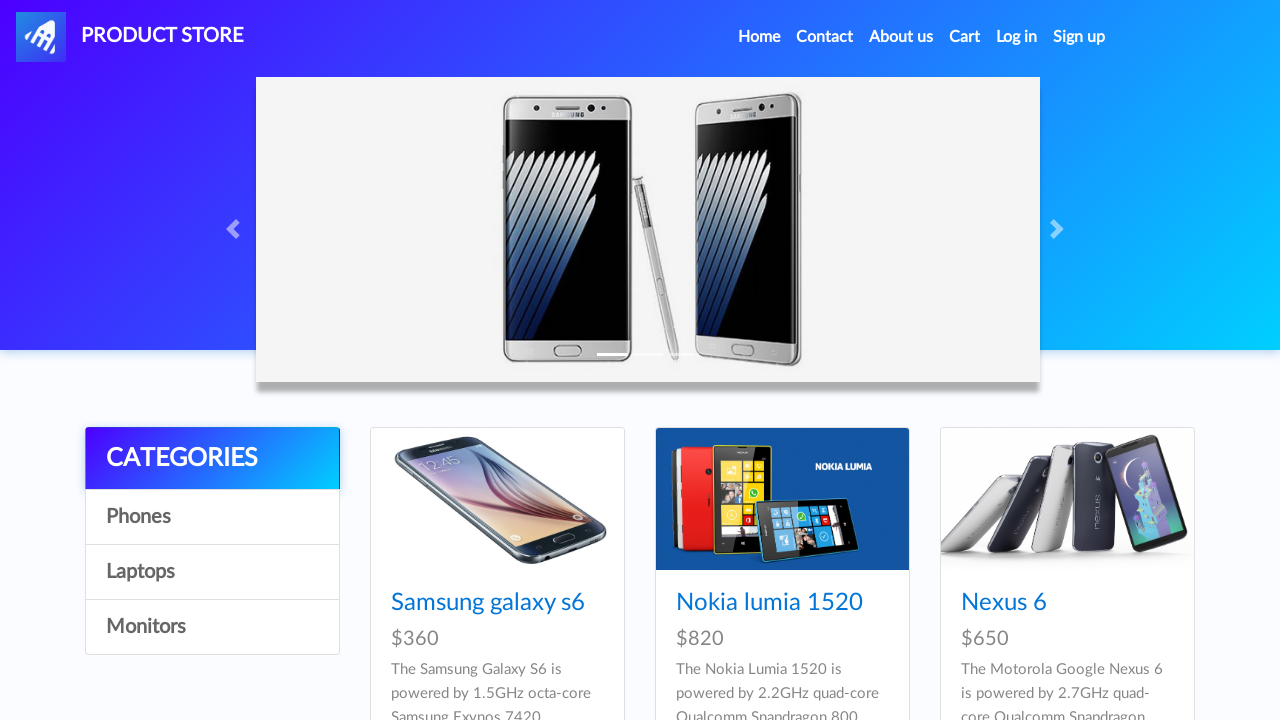

Clicked on Monitors category at (212, 627) on a:text('Monitors')
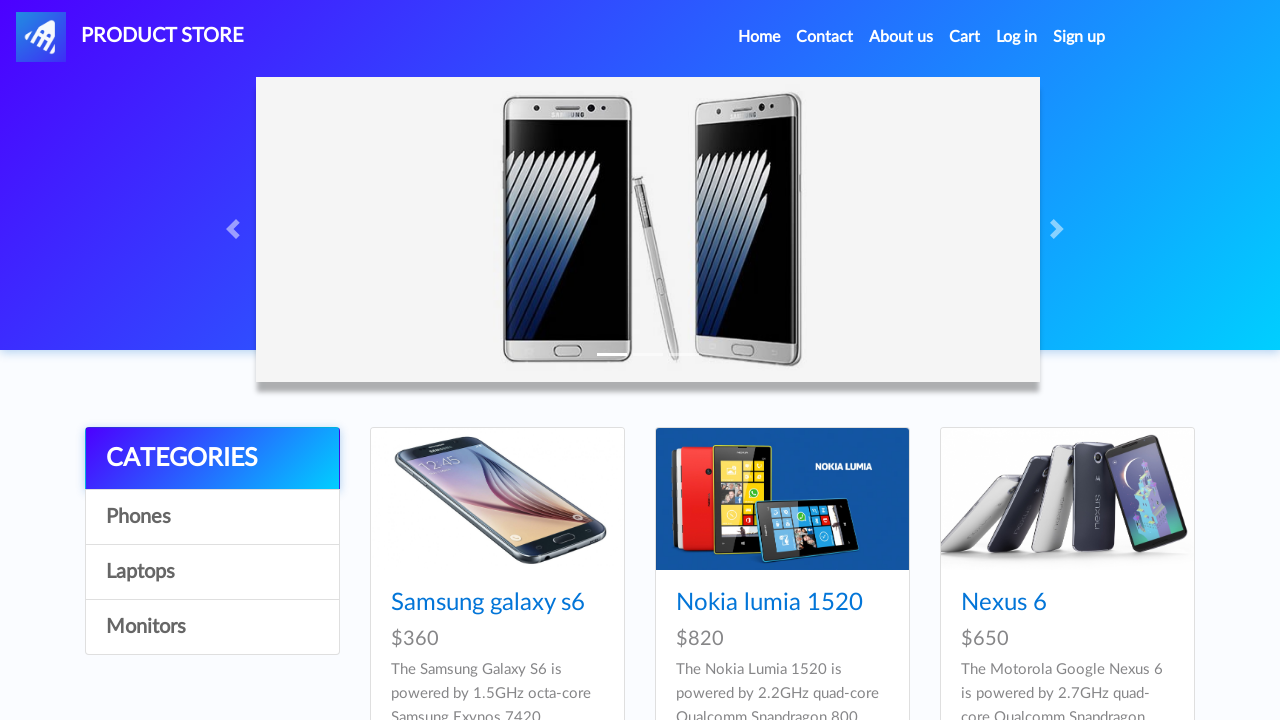

Waited 2000ms for Monitors category to load
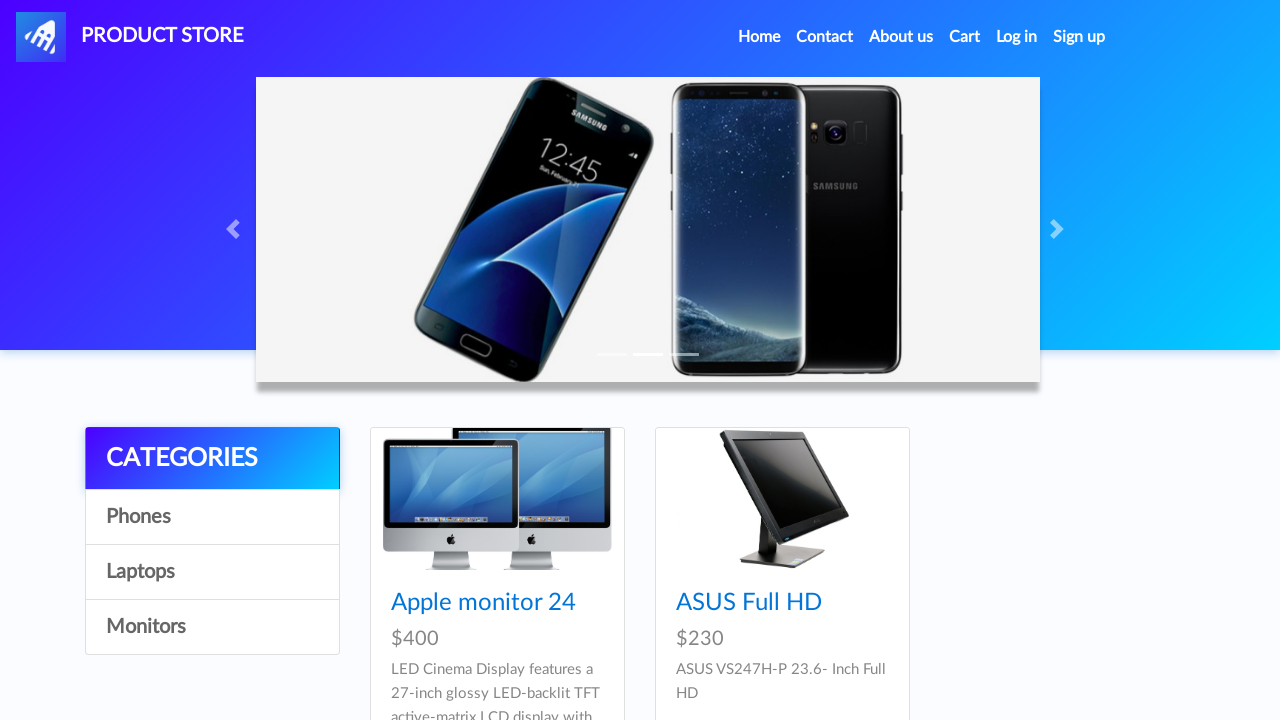

Clicked on the first monitor product at (484, 603) on .card-title a >> nth=0
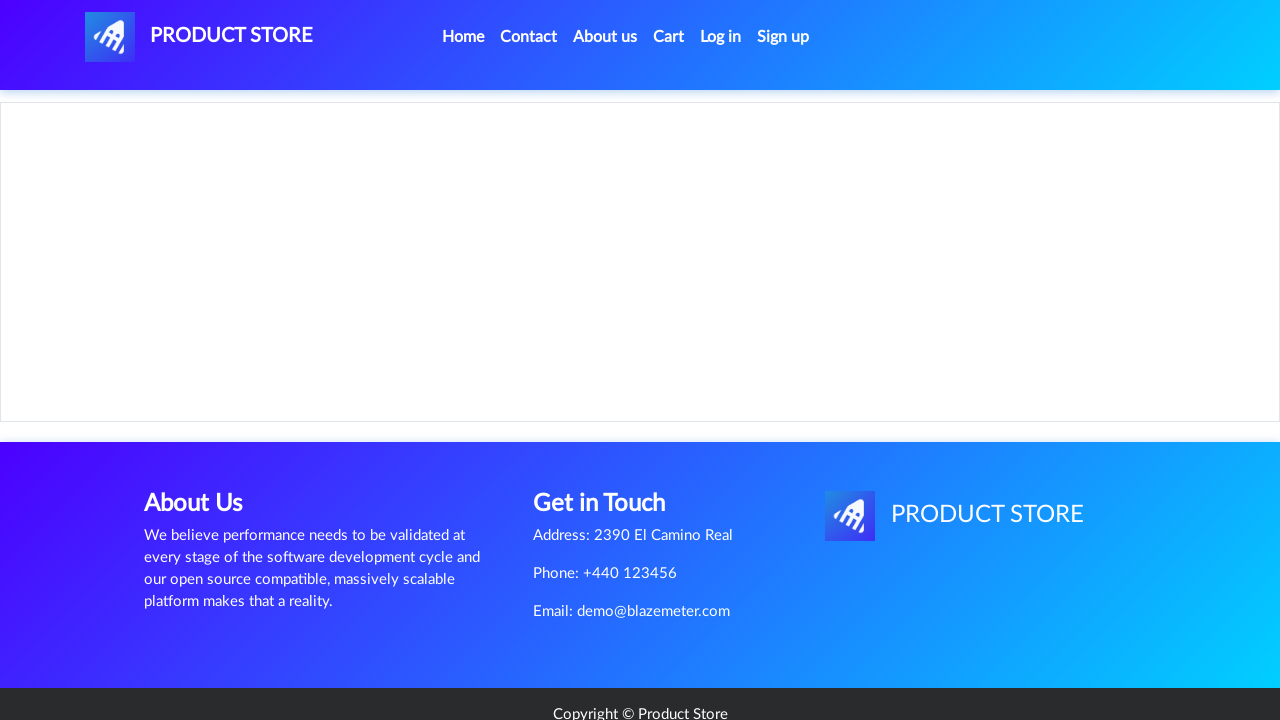

Waited 2000ms for product details page to load
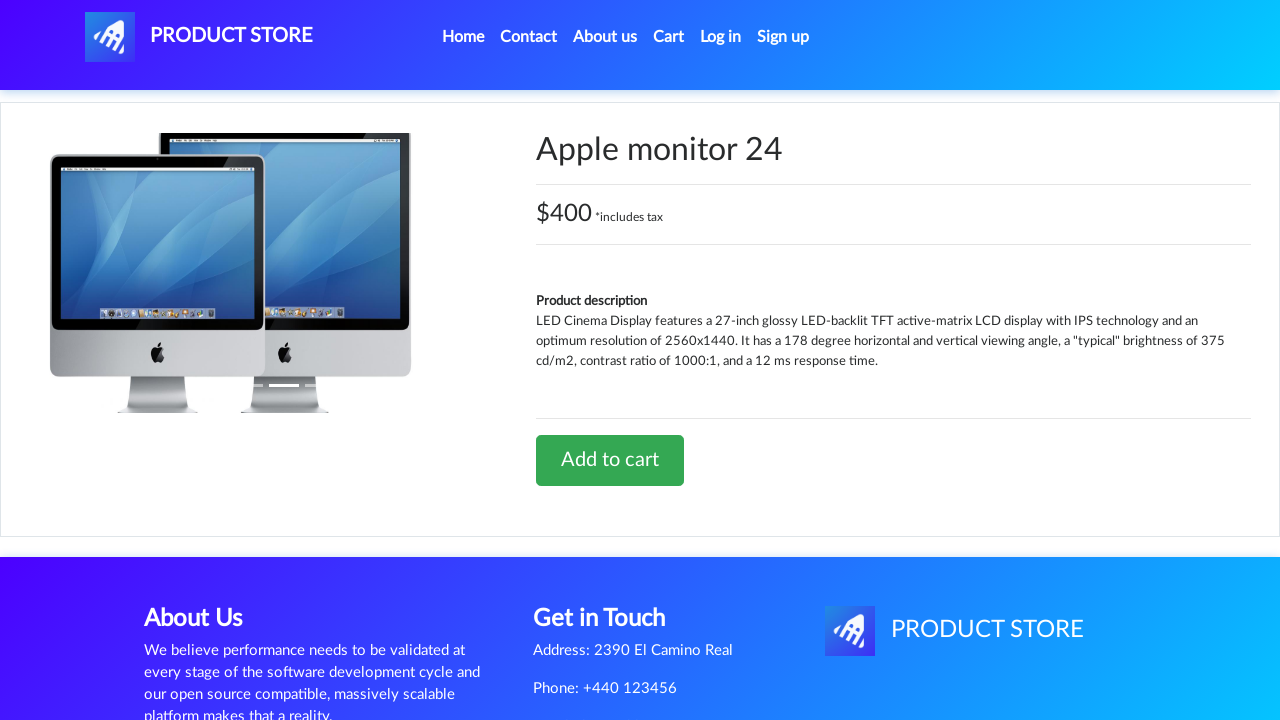

Product name element is visible
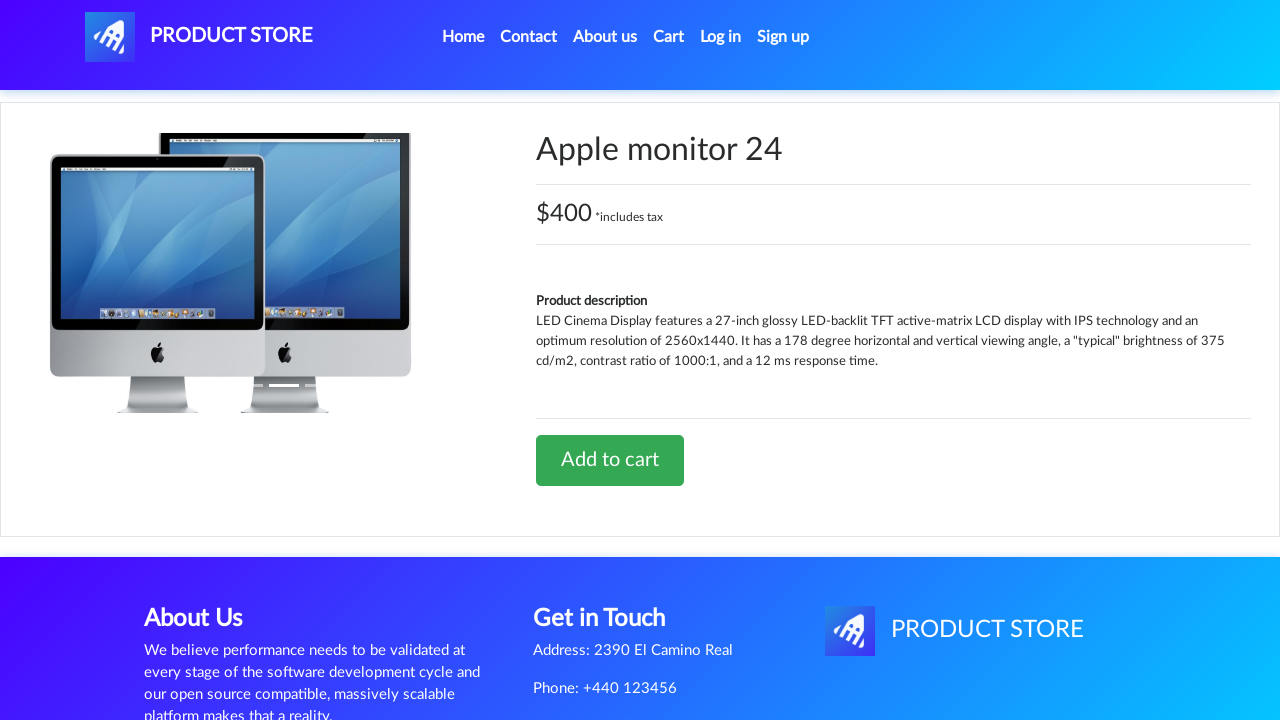

Product price container element is visible
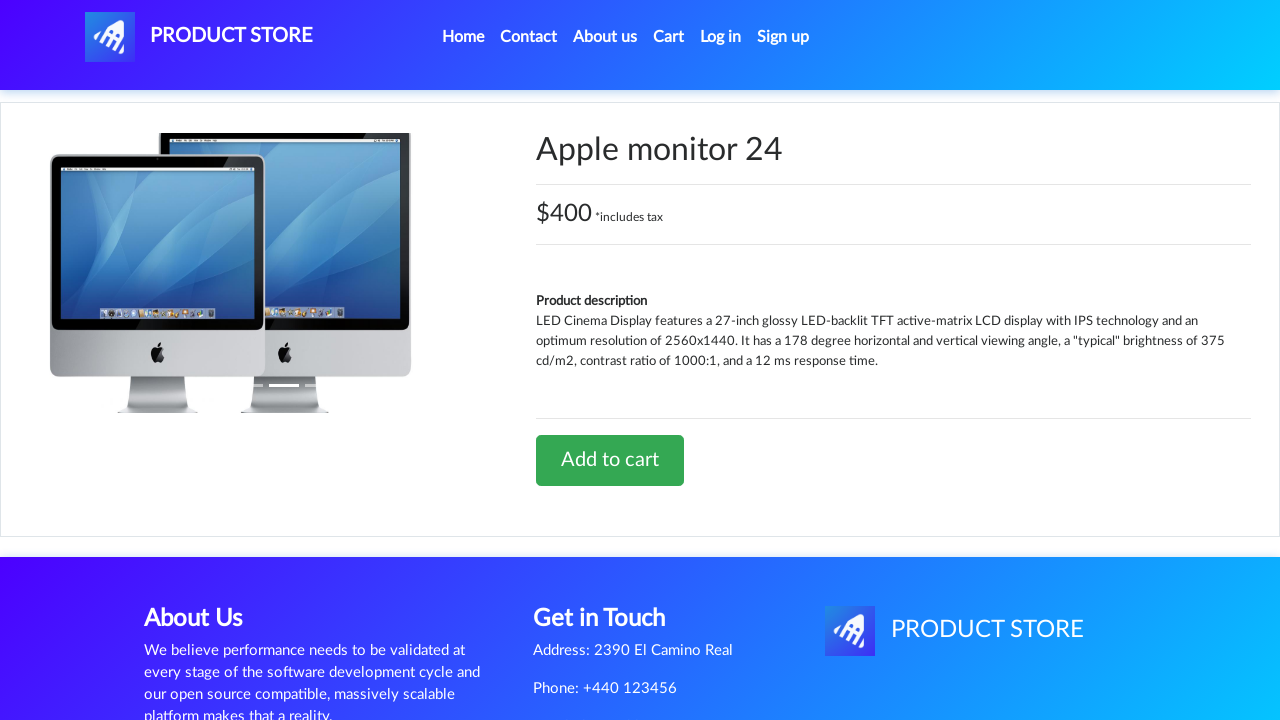

Product description element is visible
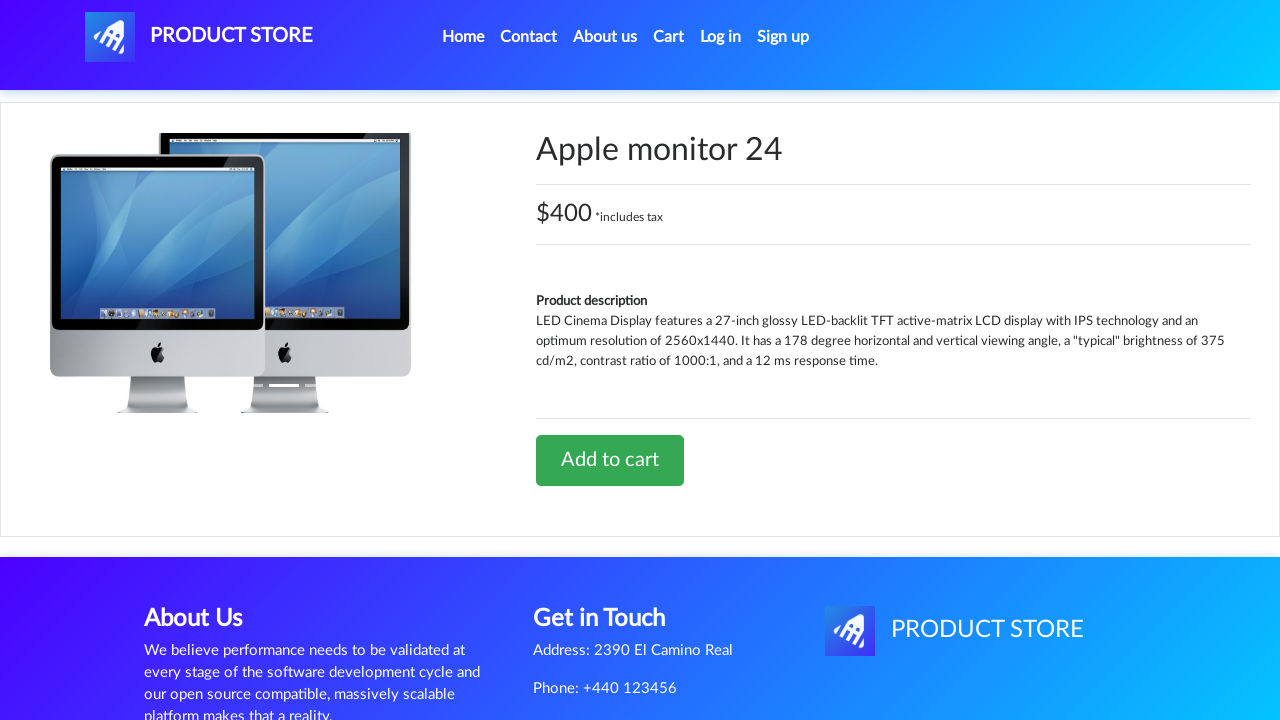

Add to cart button is visible
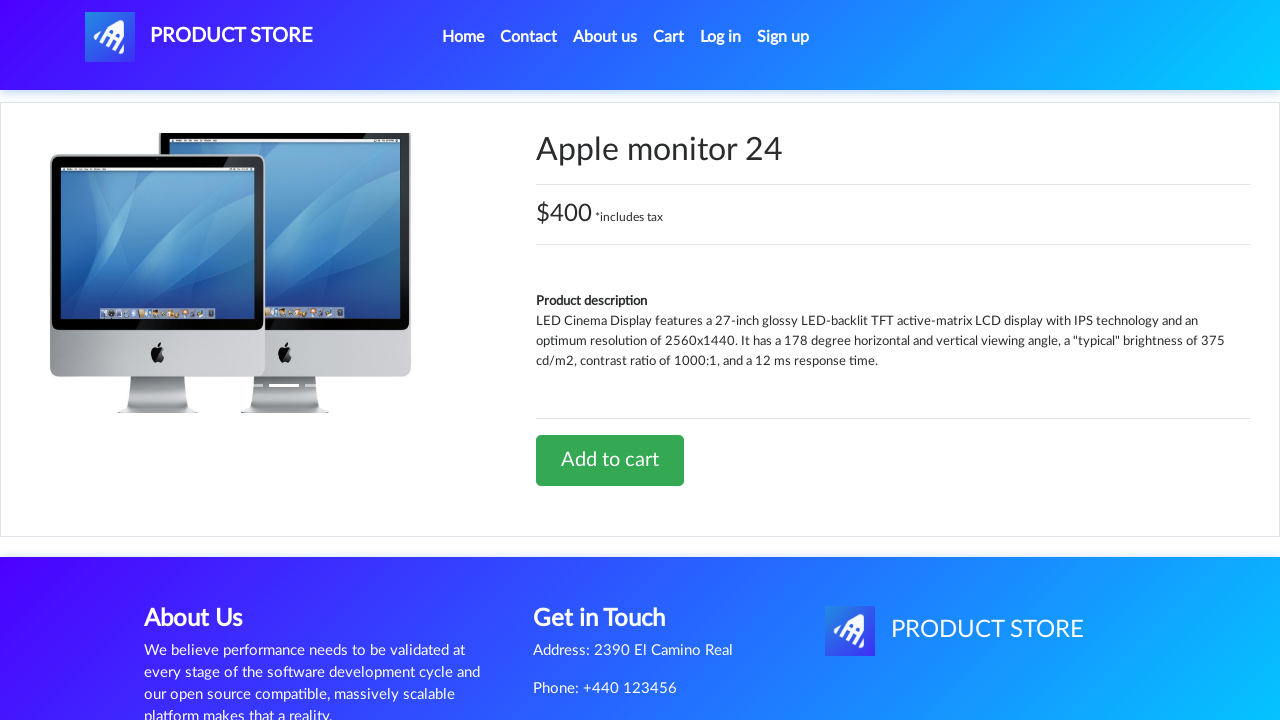

Navigated back to Monitors category
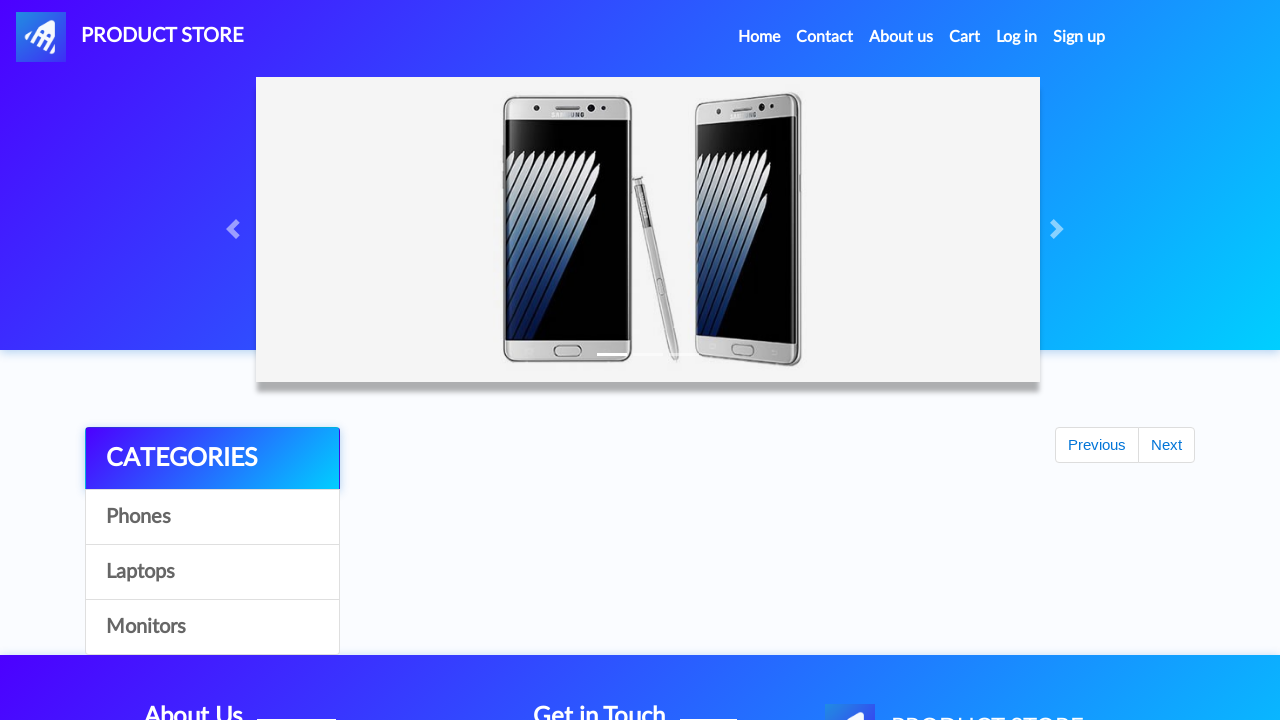

Waited 2000ms for Monitors category page to reload
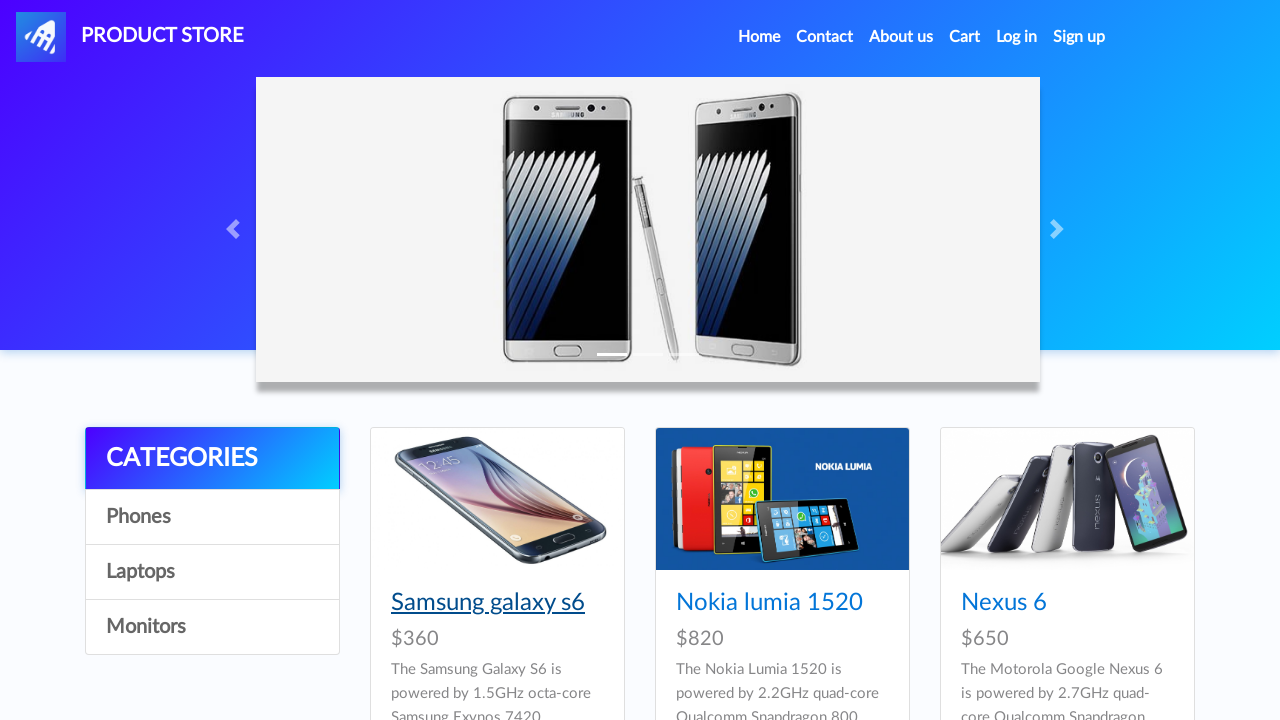

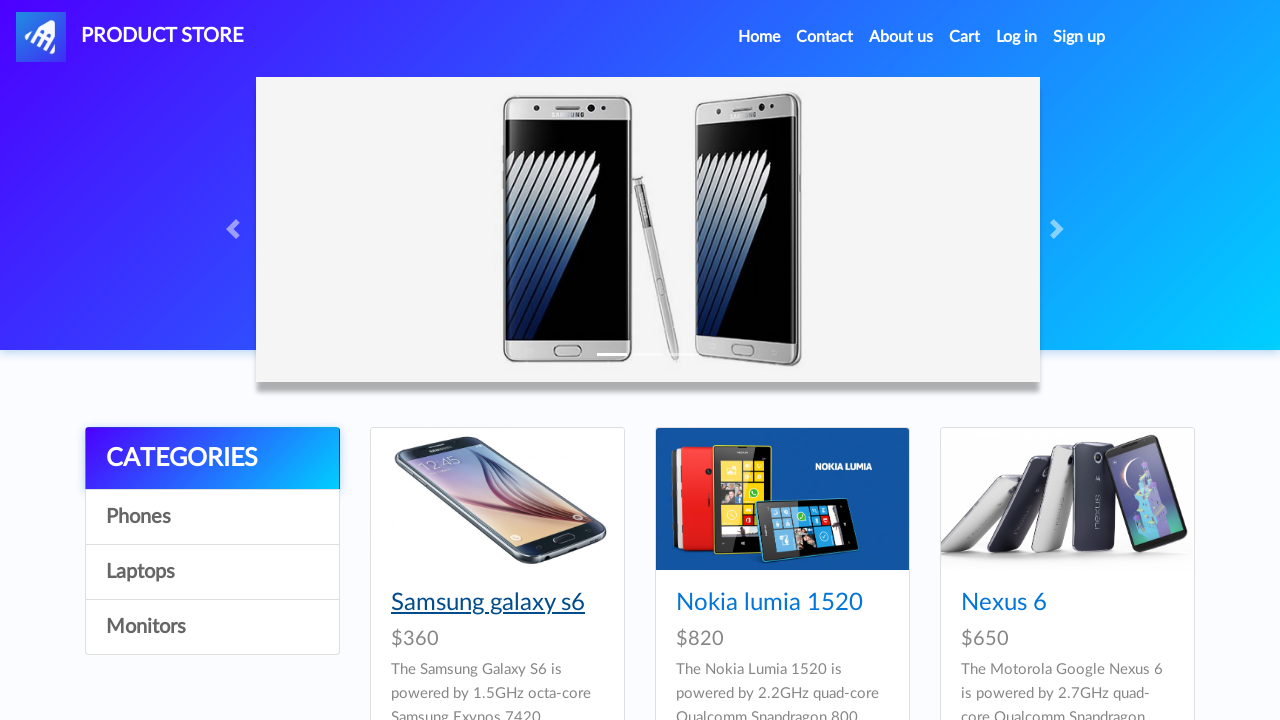